Navigates to Facebook's open source projects page and clicks the "View All" button to load all projects, then verifies project cards are displayed.

Starting URL: https://opensource.fb.com/projects#filter

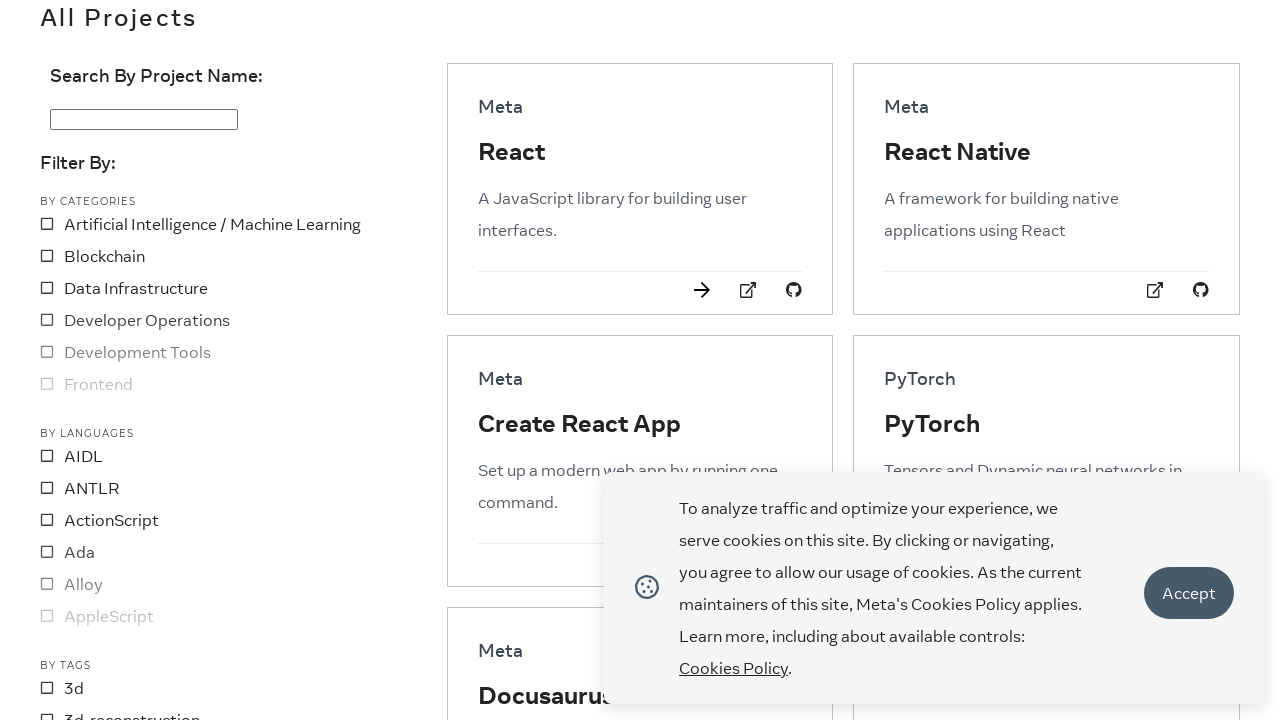

View All button became visible on Facebook open source projects page
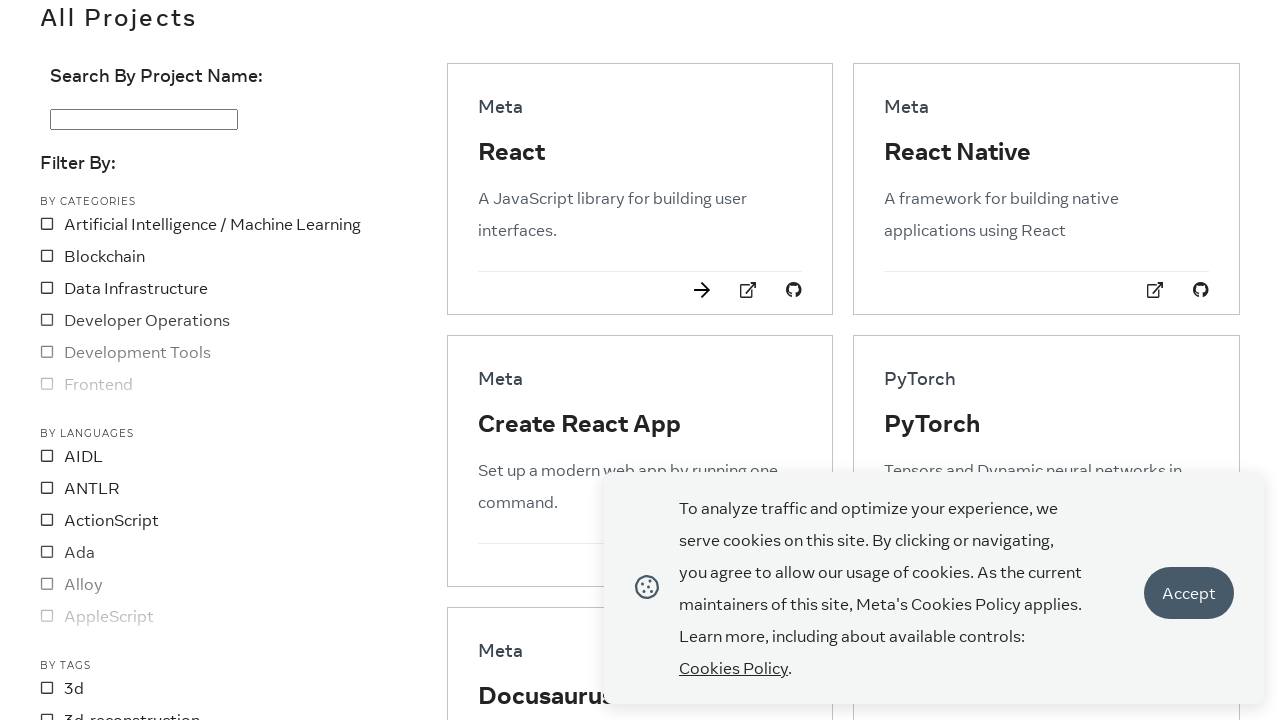

Clicked the View All button to load all projects at (665, 361) on xpath=//button[normalize-space()='View All']
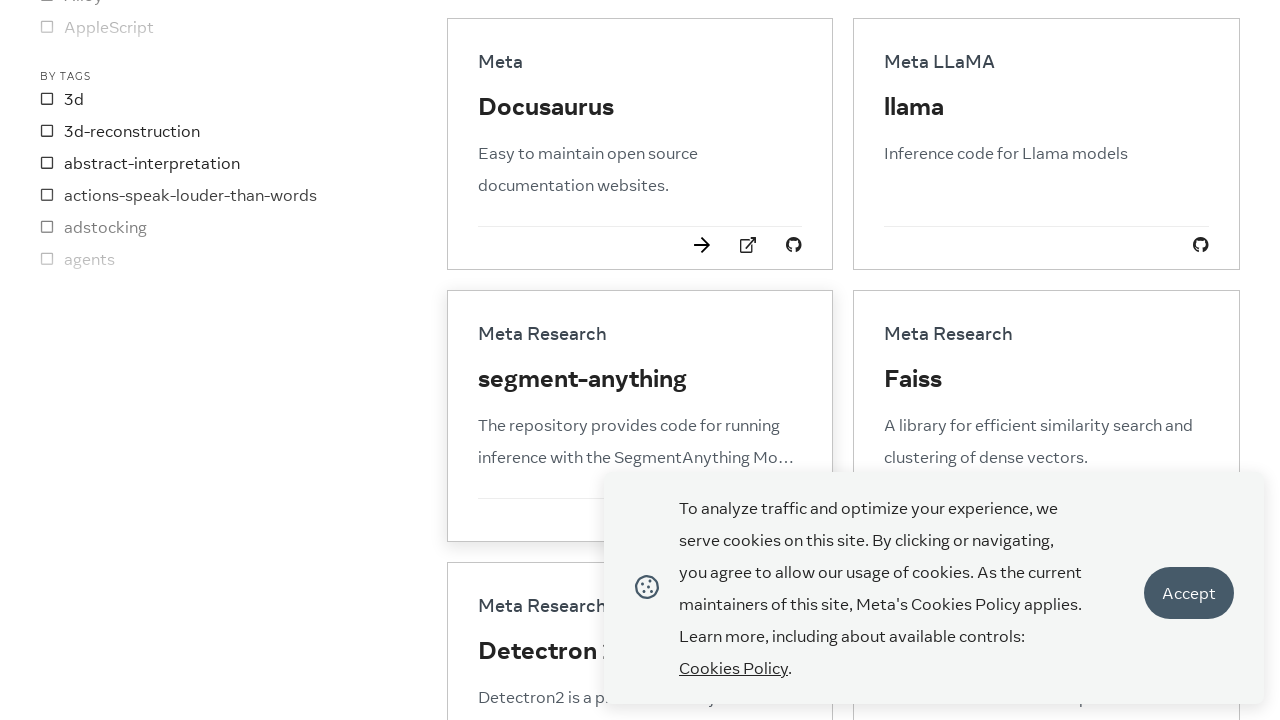

Project cards loaded with GitHub links visible
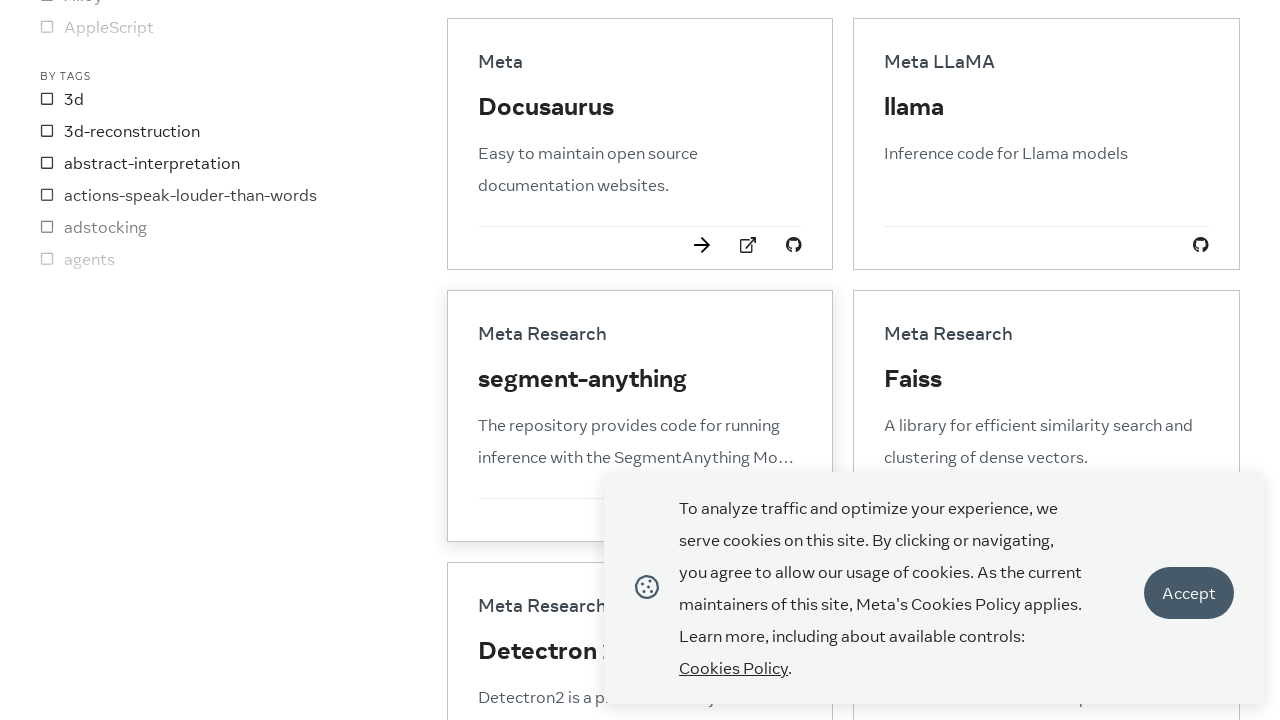

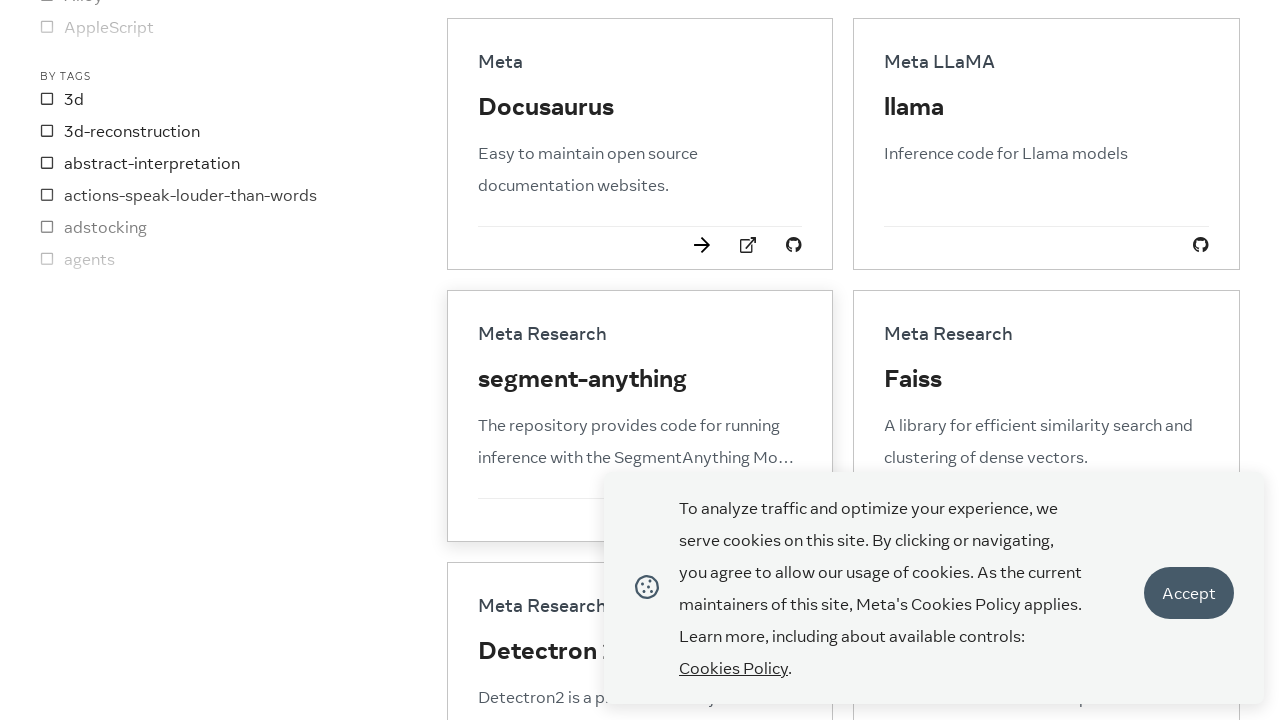